Navigates to the TutorialsPoint website

Starting URL: https://www.tutorialspoint.com/index.htm

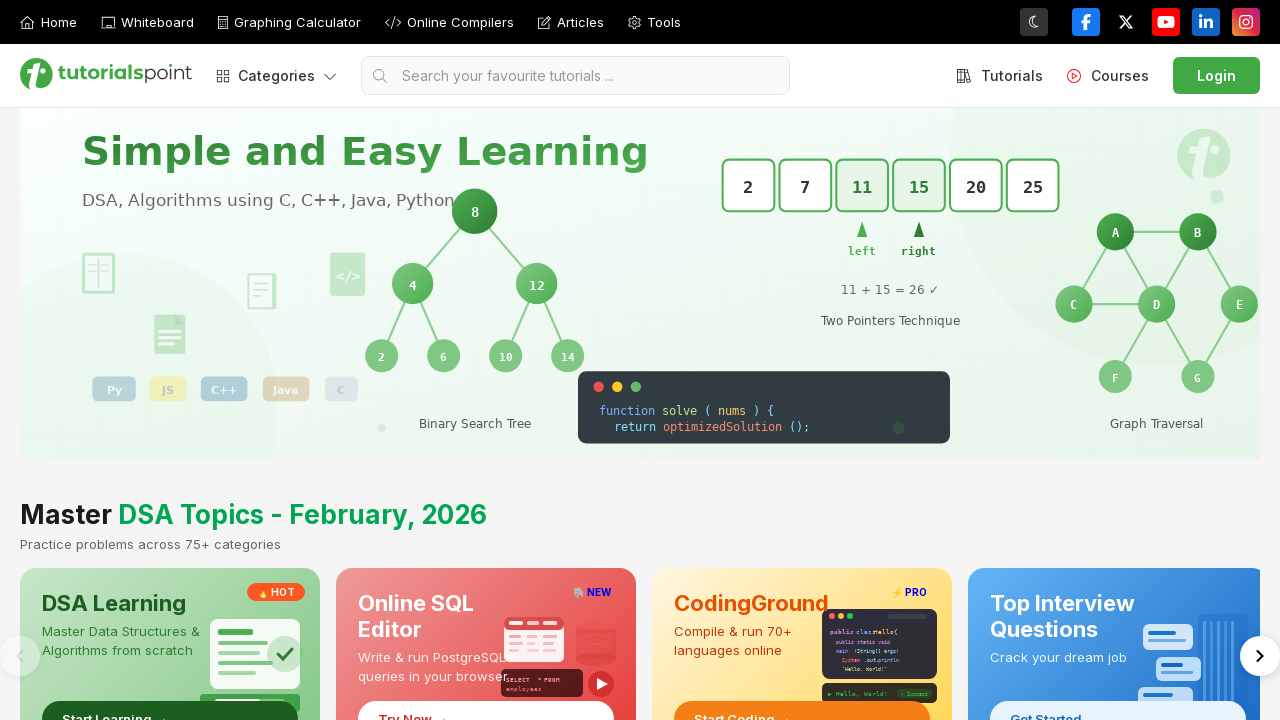

Navigated to TutorialsPoint website at https://www.tutorialspoint.com/index.htm
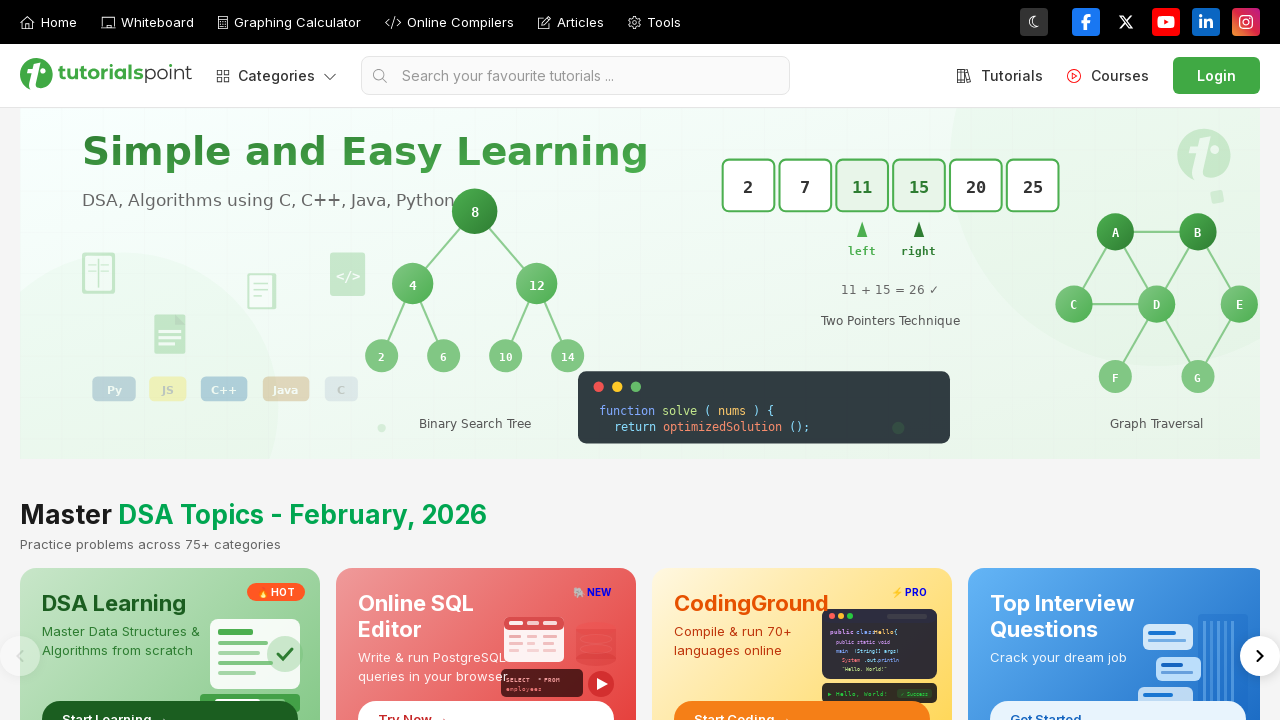

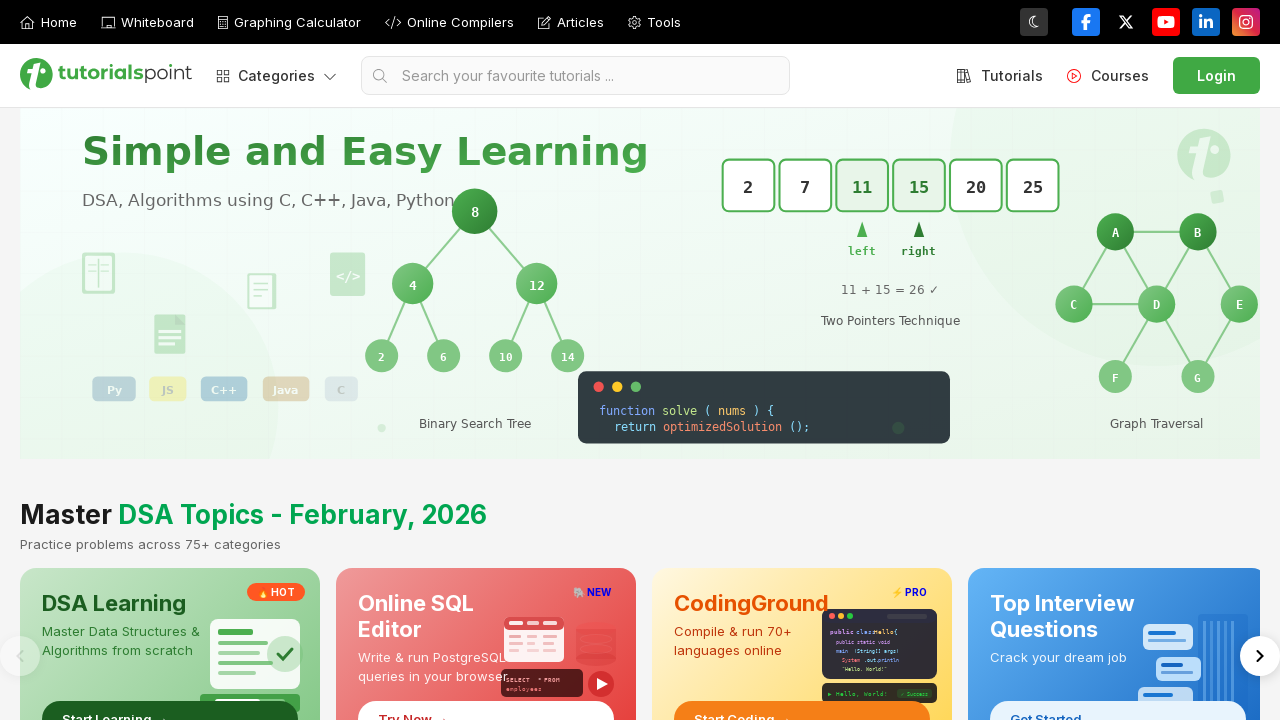